Tests the product search functionality on a demo WooCommerce store by entering a search term "hoodie" and submitting the search form.

Starting URL: http://demostore.supersqa.com/

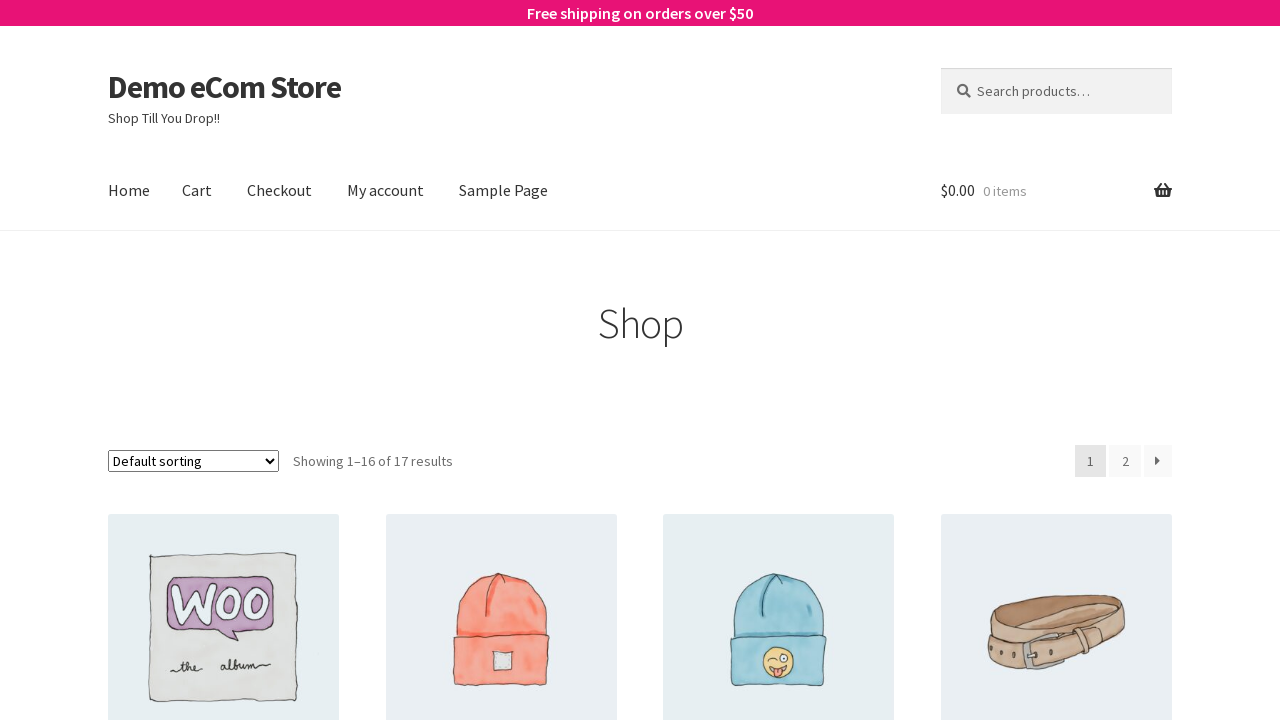

Filled search field with 'hoodie' on #woocommerce-product-search-field-0
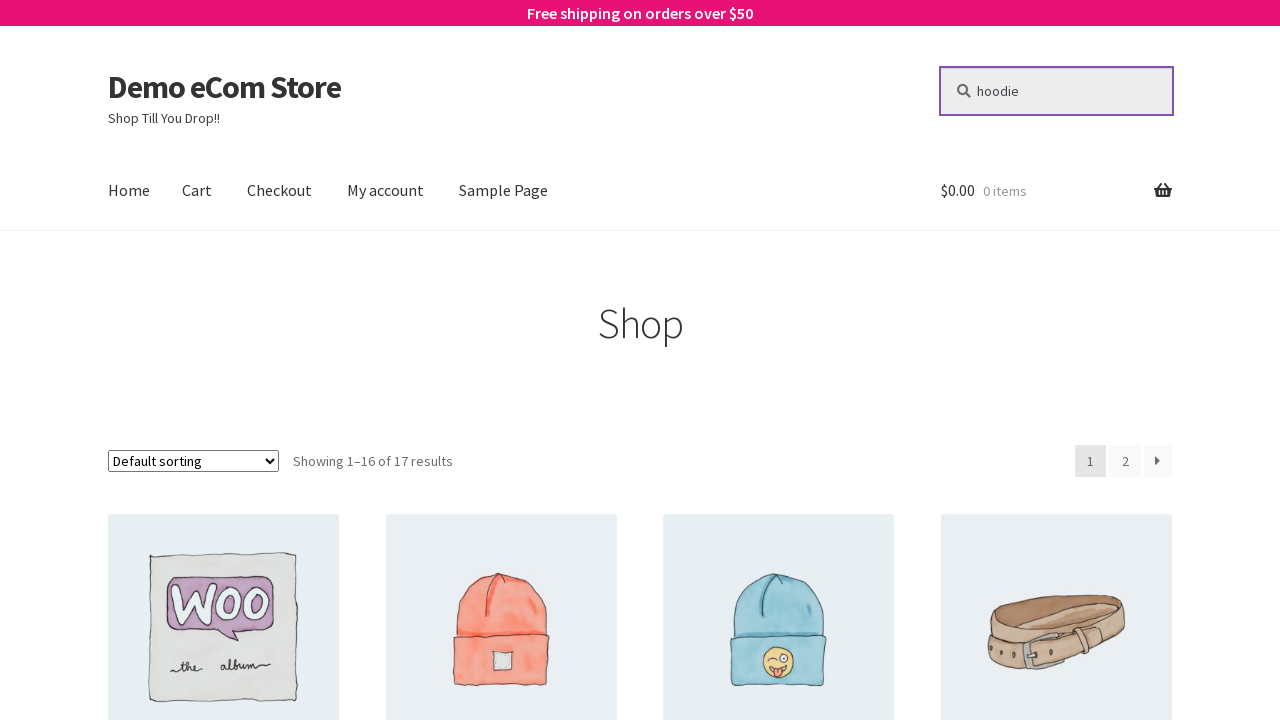

Pressed Enter to submit search form on #woocommerce-product-search-field-0
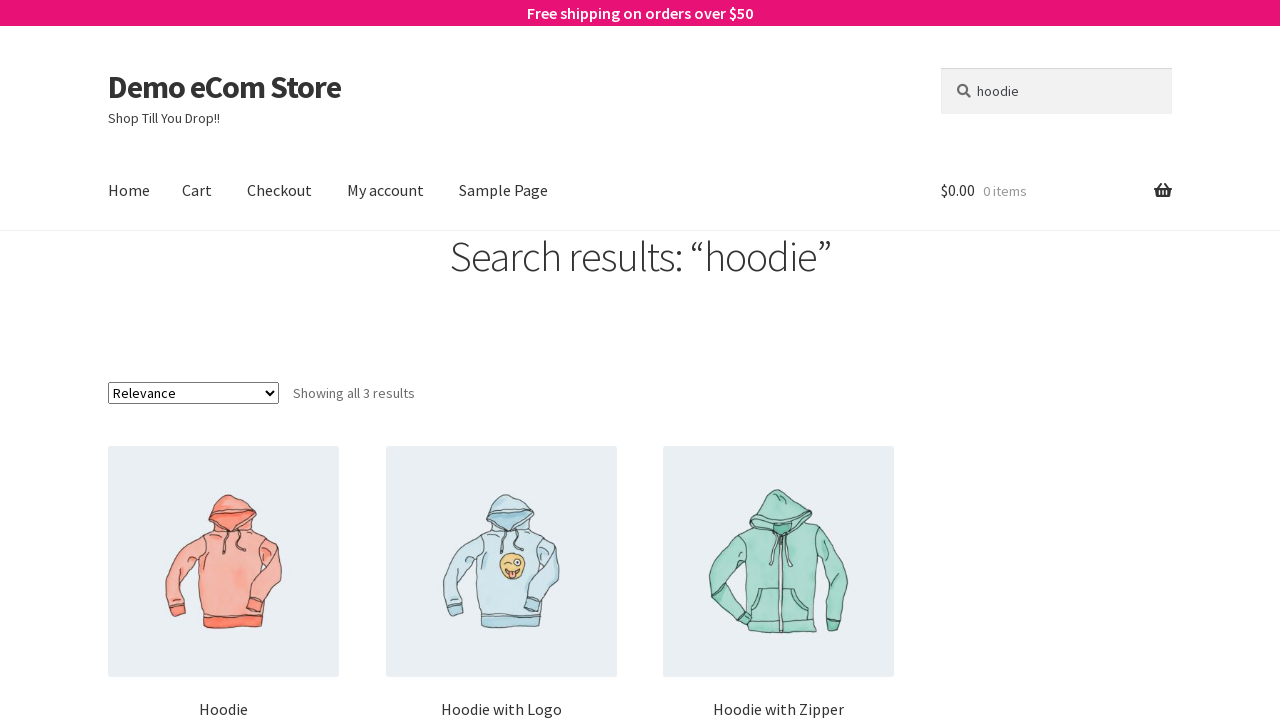

Search results page loaded and network idle
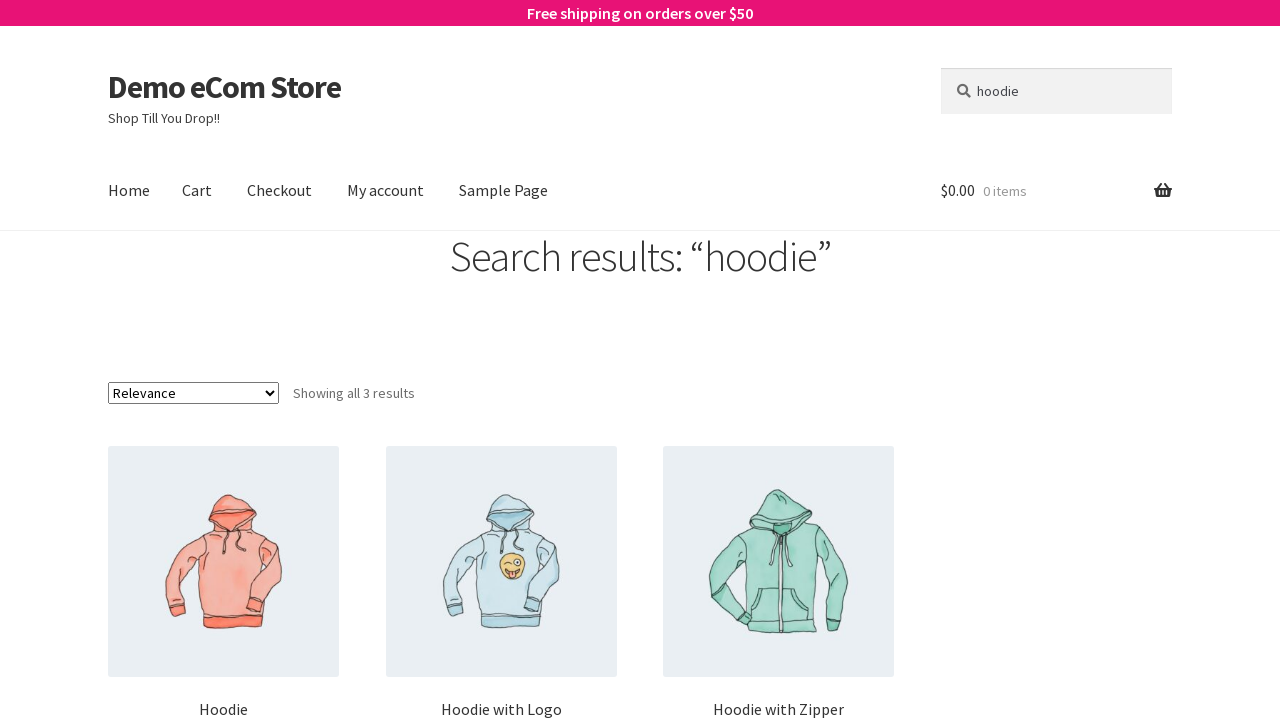

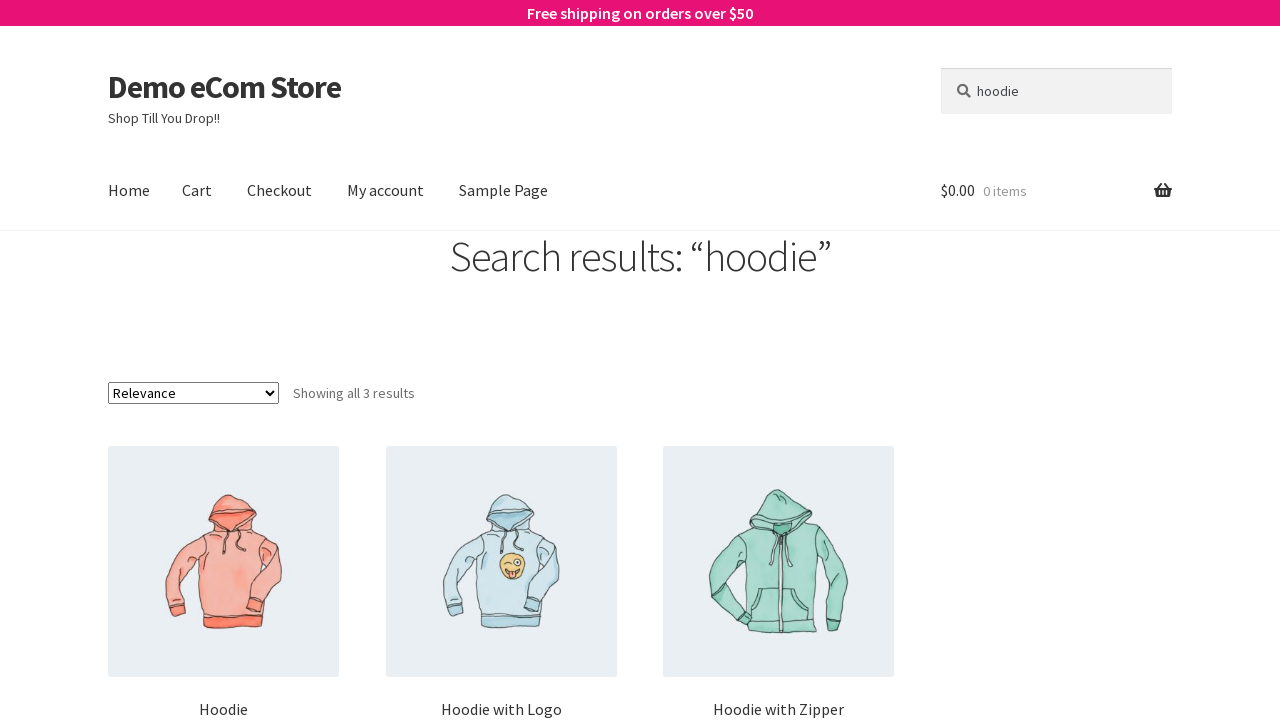